Verifies the text content of username and password labels

Starting URL: https://the-internet.herokuapp.com/

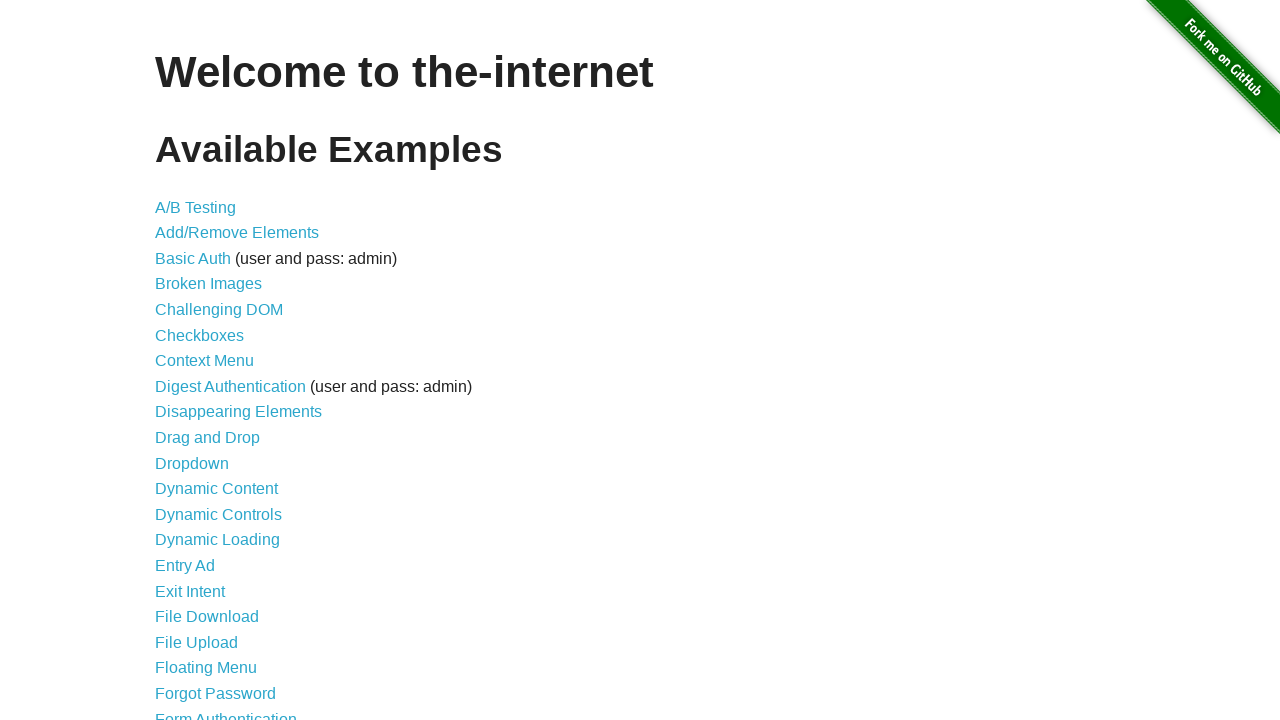

Navigated to the-internet.herokuapp.com homepage
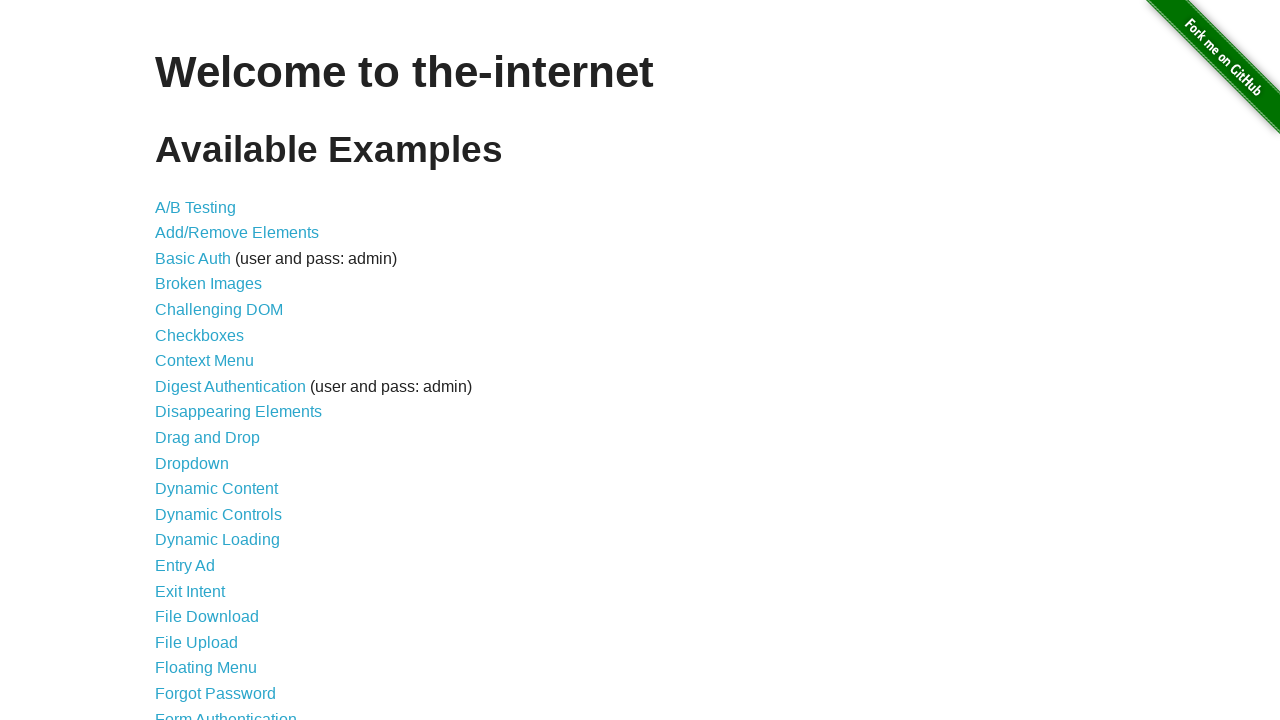

Clicked on Form Authentication link at (226, 712) on text=Form Authentication
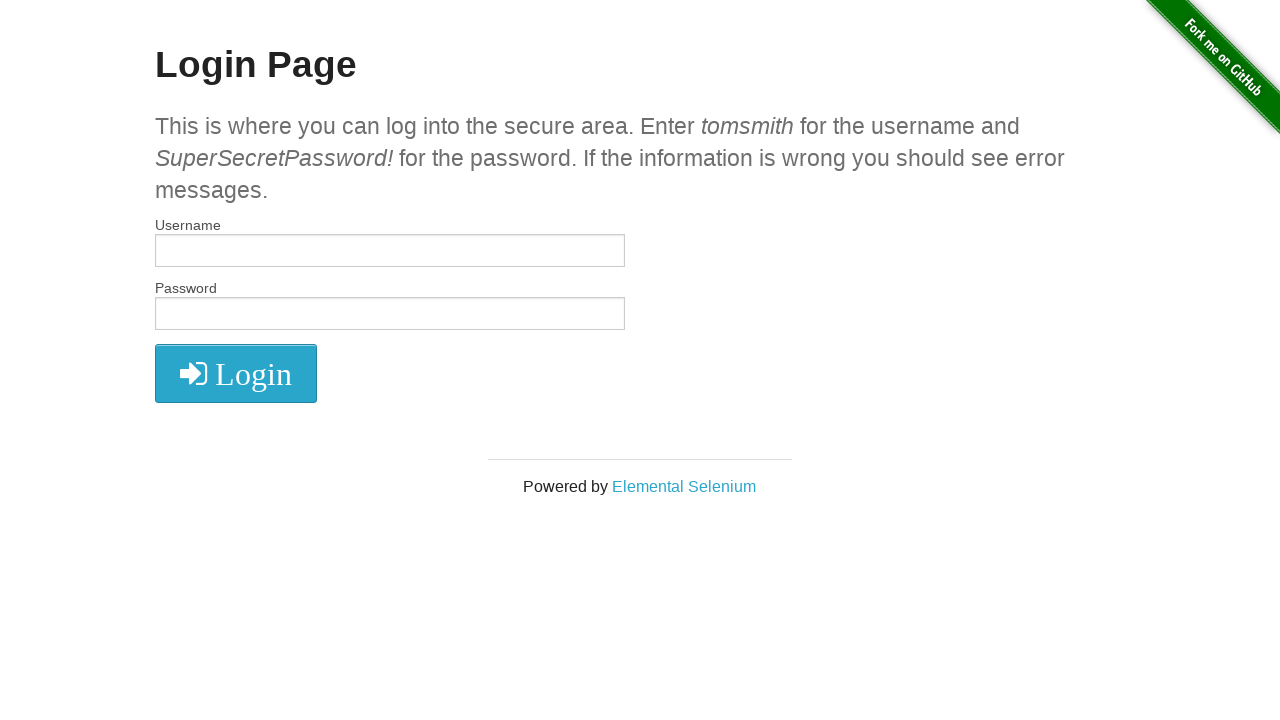

Retrieved all label text contents
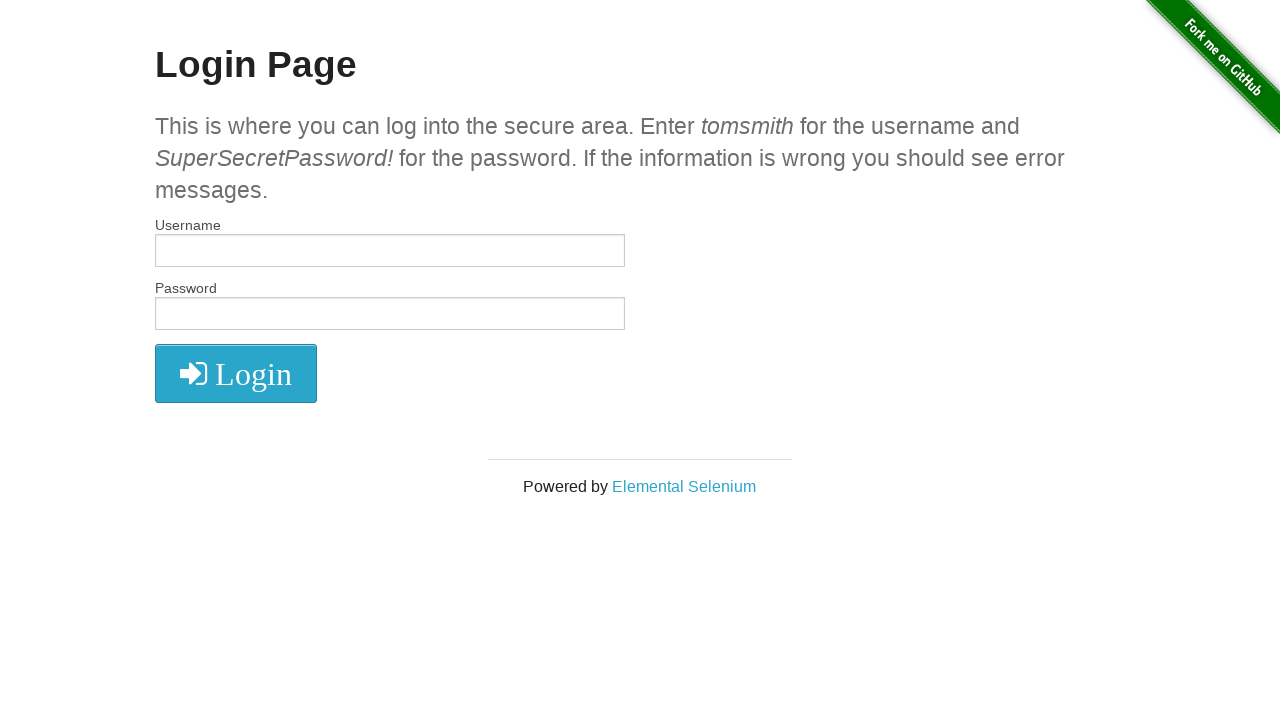

Verified username label text is correct
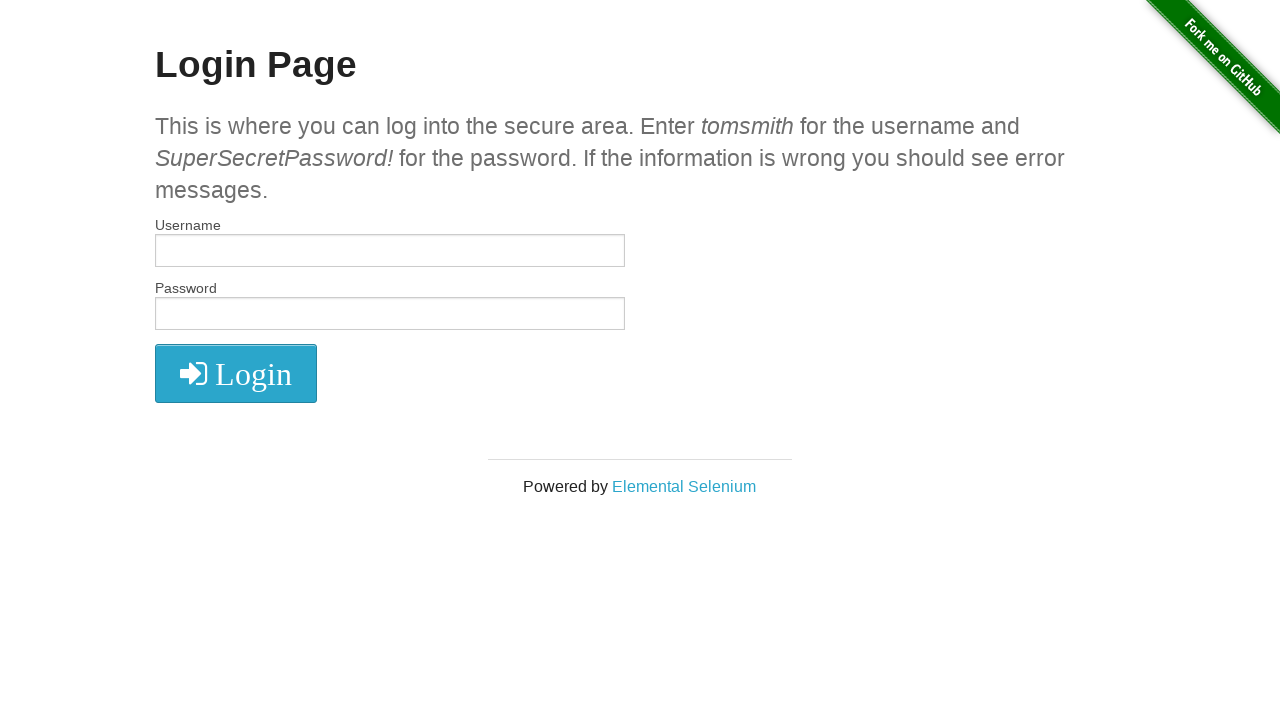

Verified password label text is correct
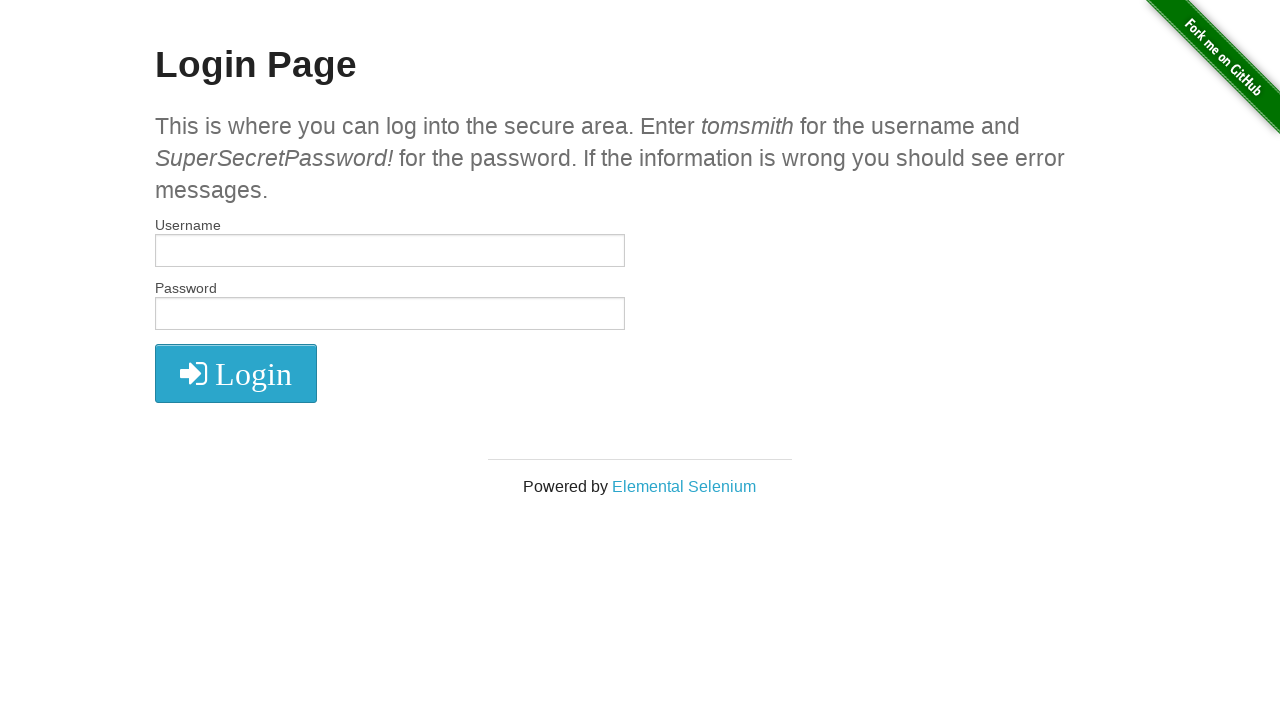

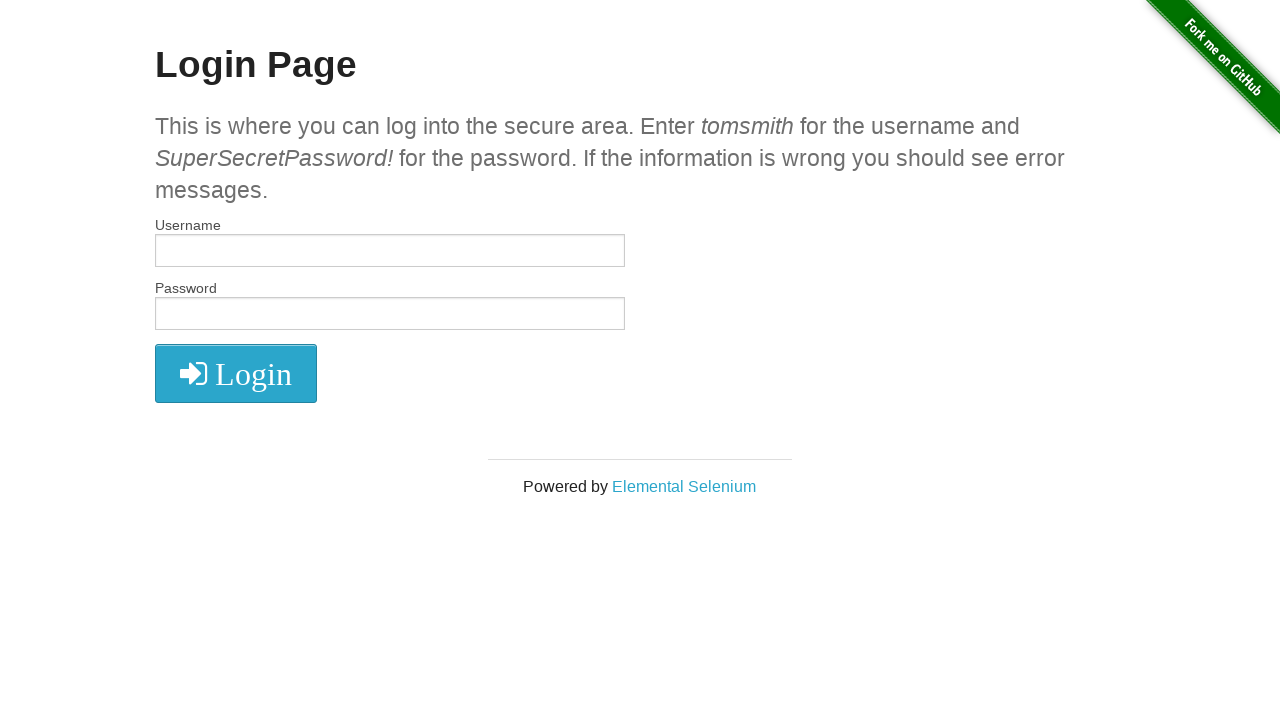